Tests failed login attempt by entering invalid credentials and verifying that an error message is displayed

Starting URL: https://www.saucedemo.com/

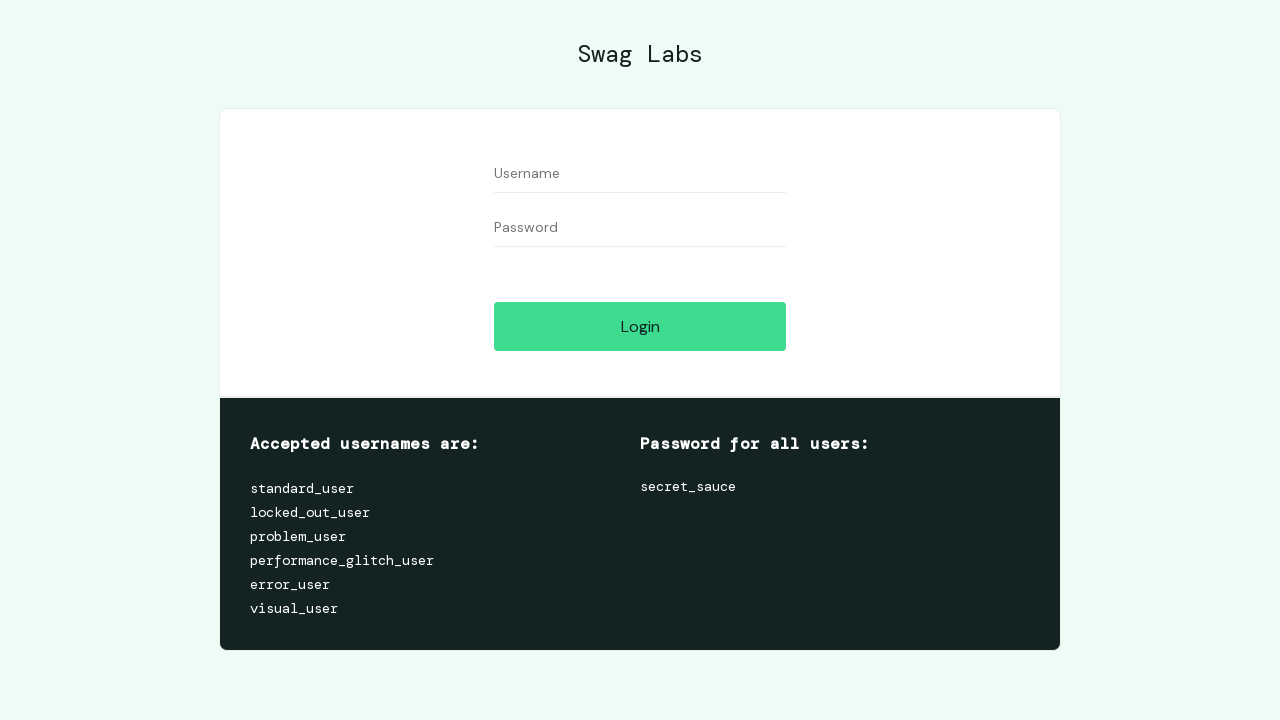

Filled username field with 'invalid_user' on #user-name
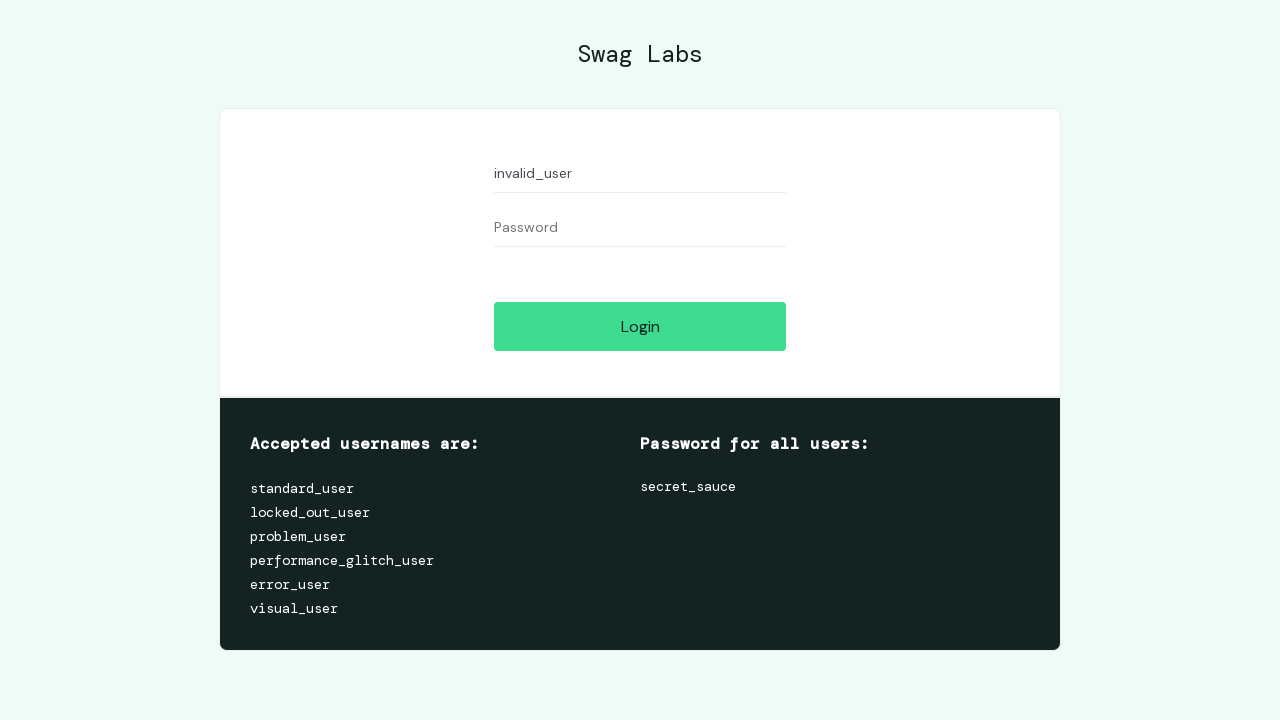

Filled password field with 'wrong_password' on #password
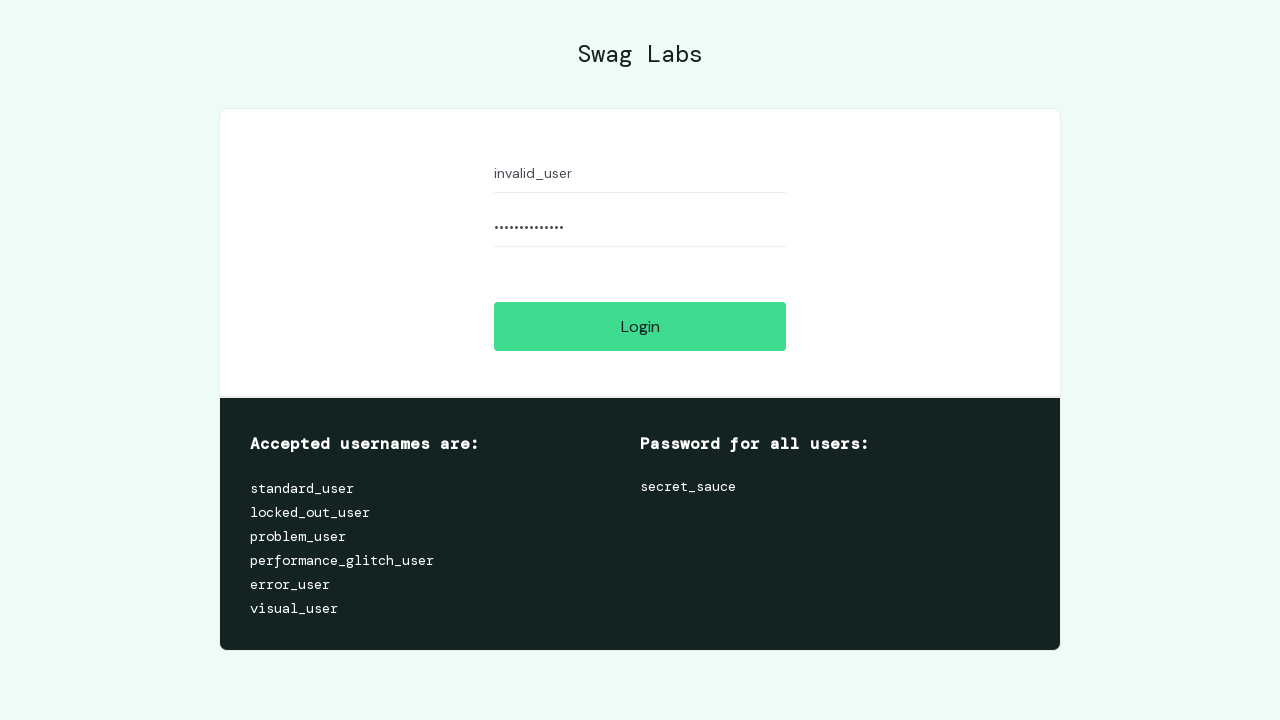

Clicked login button at (640, 326) on #login-button
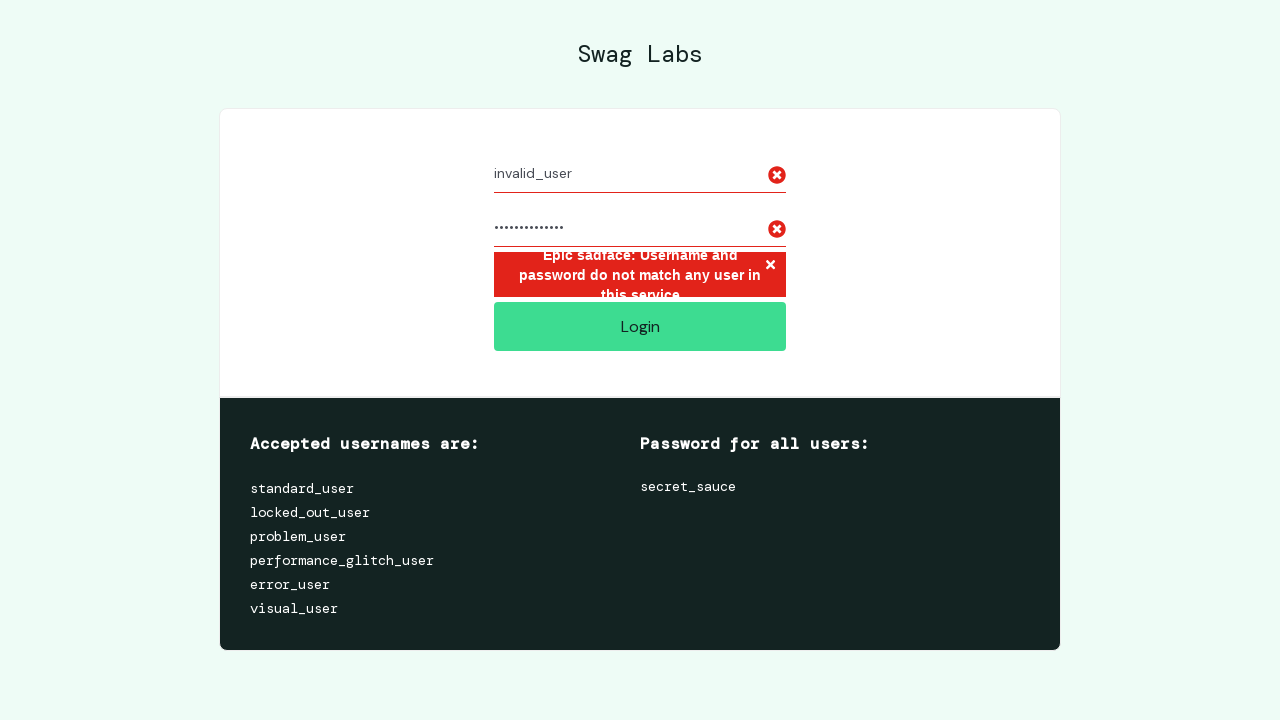

Error message element appeared on page
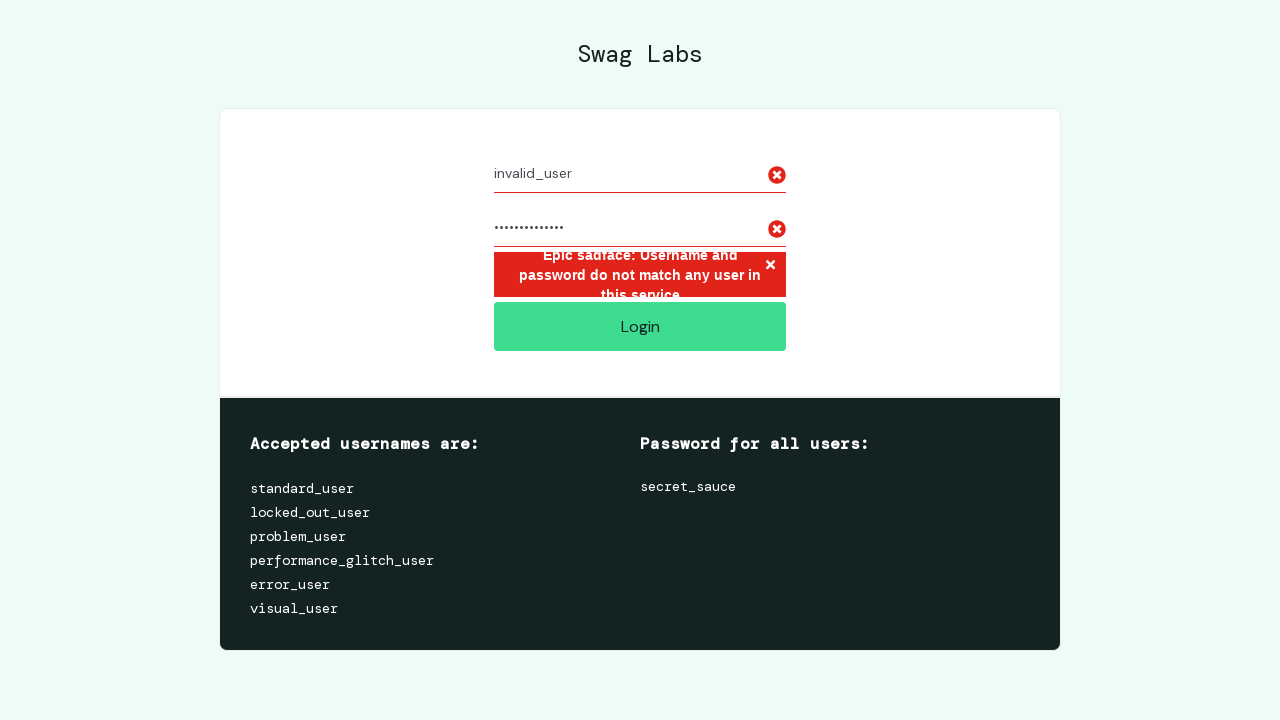

Verified user is still on login page (URL matches expected)
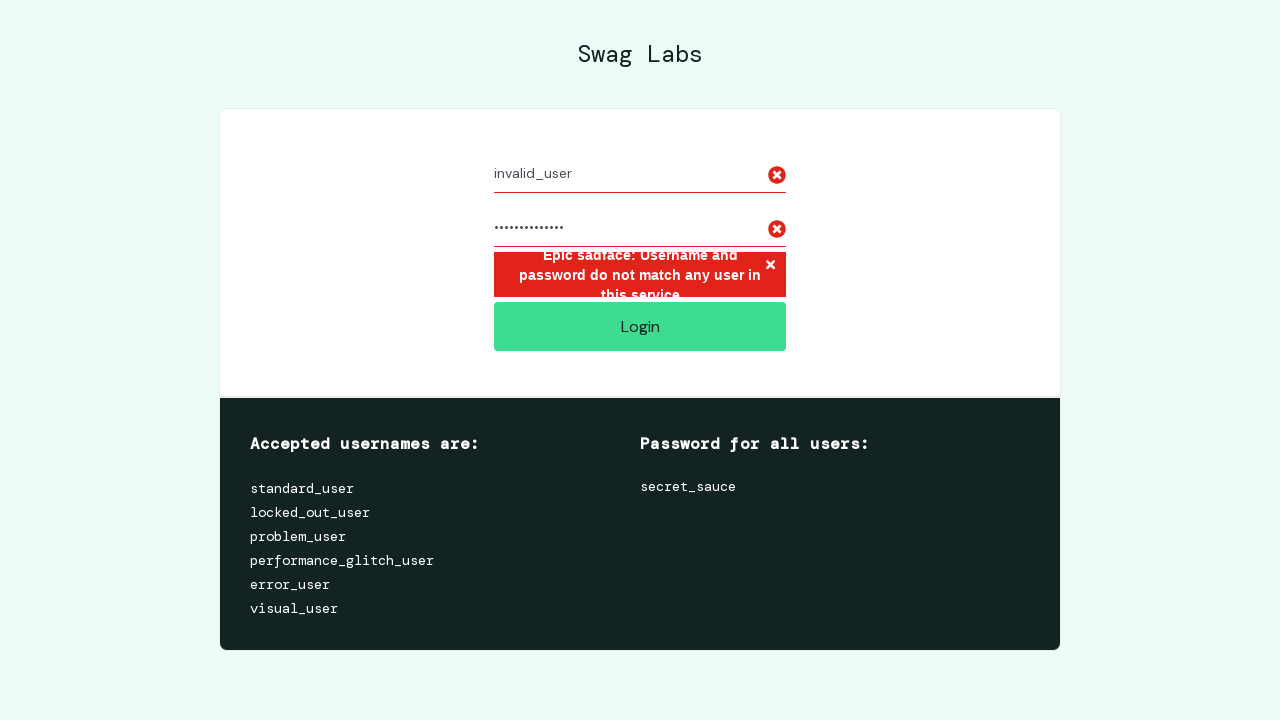

Verified error message is visible to user
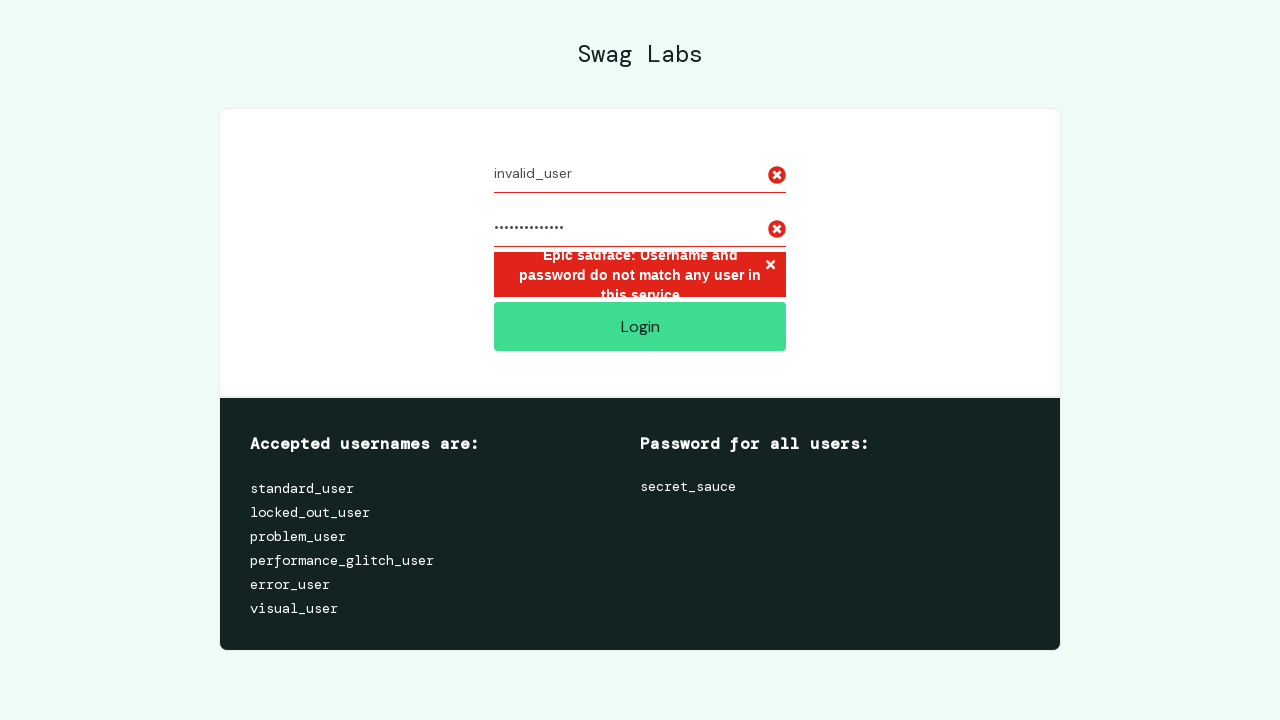

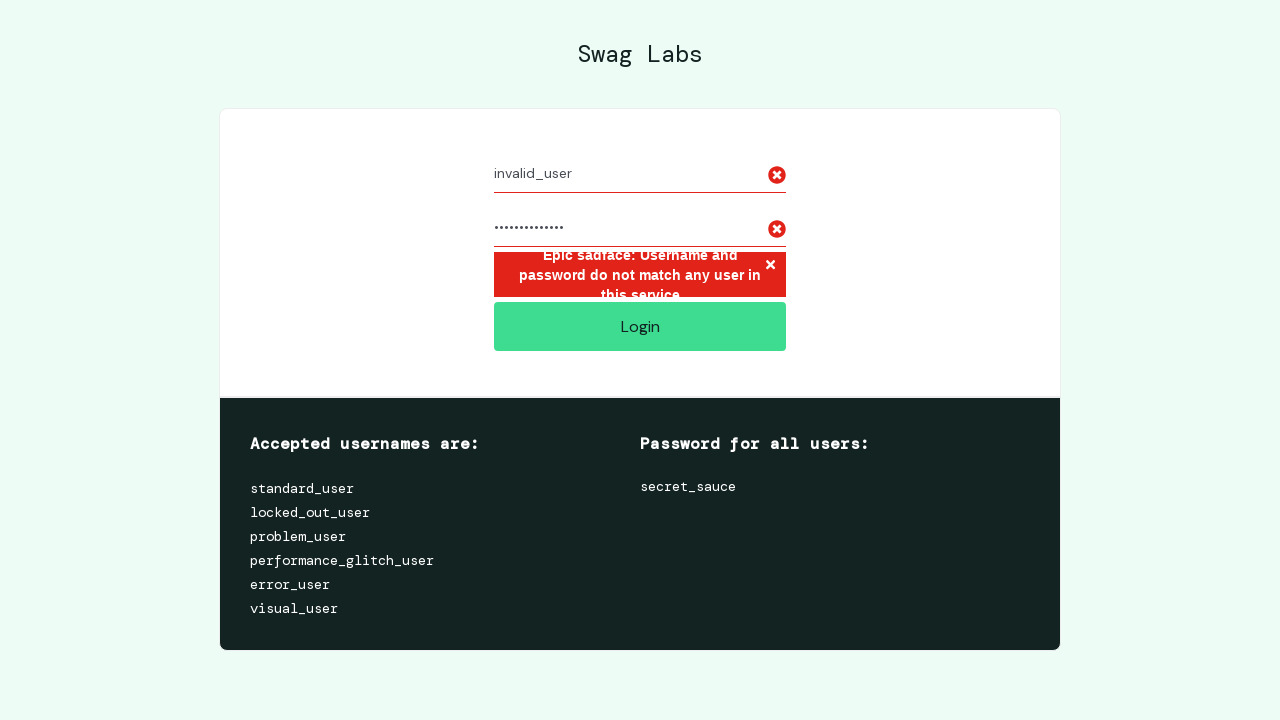